Tests the search functionality on an e-commerce playground site by entering a search term and clicking the search button

Starting URL: https://ecommerce-playground.lambdatest.io/

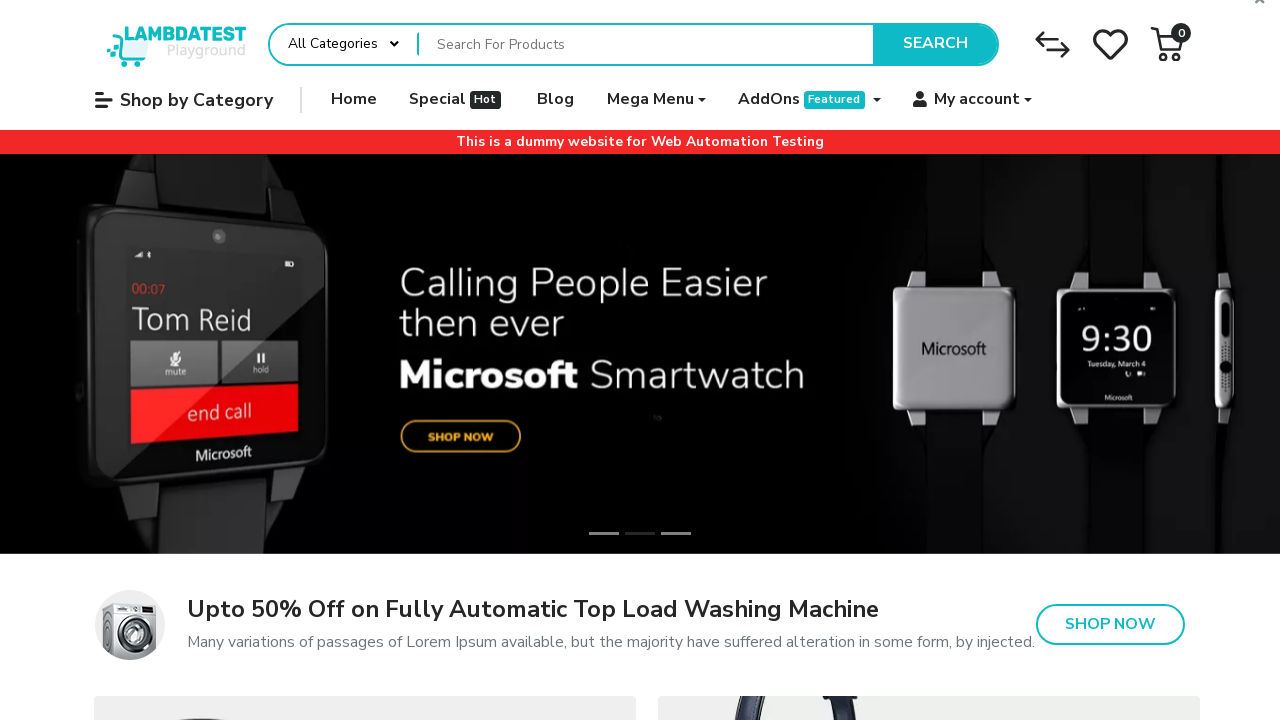

Filled search box with 'Salman Faiz' on internal:role=textbox[name="Search For Products"i]
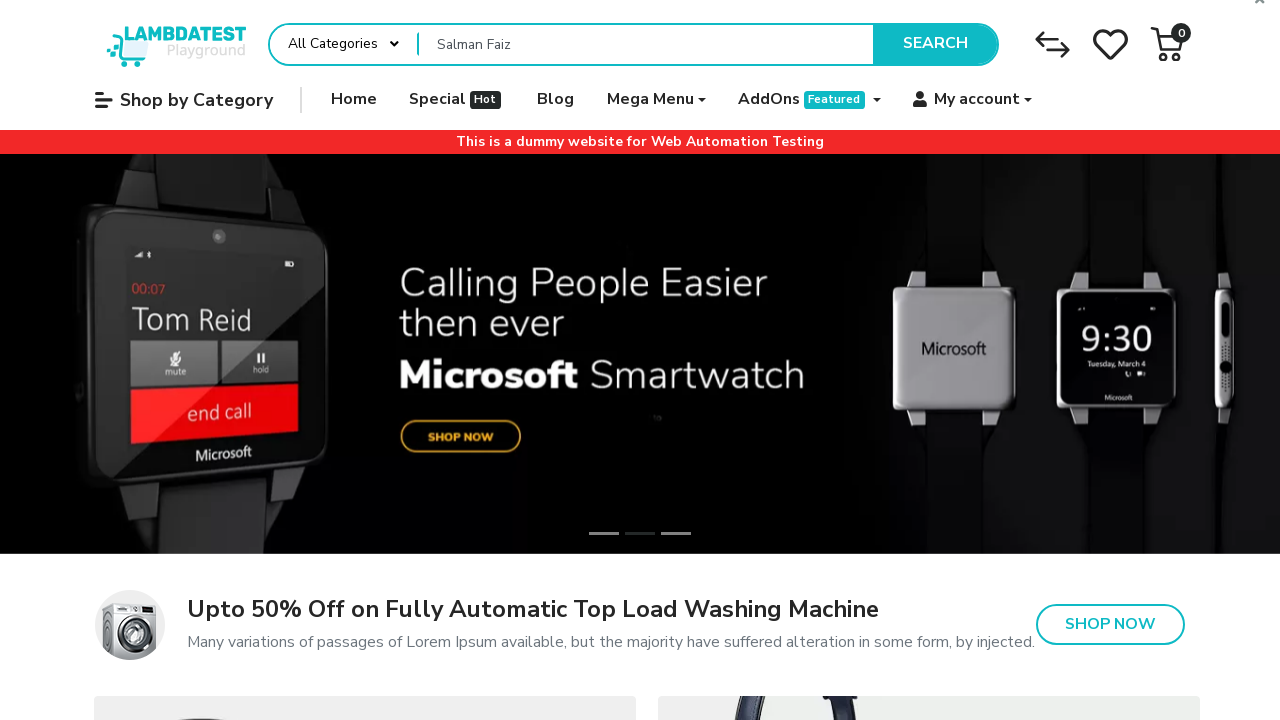

Clicked SEARCH button to search for products at (935, 44) on internal:role=button[name="SEARCH"i]
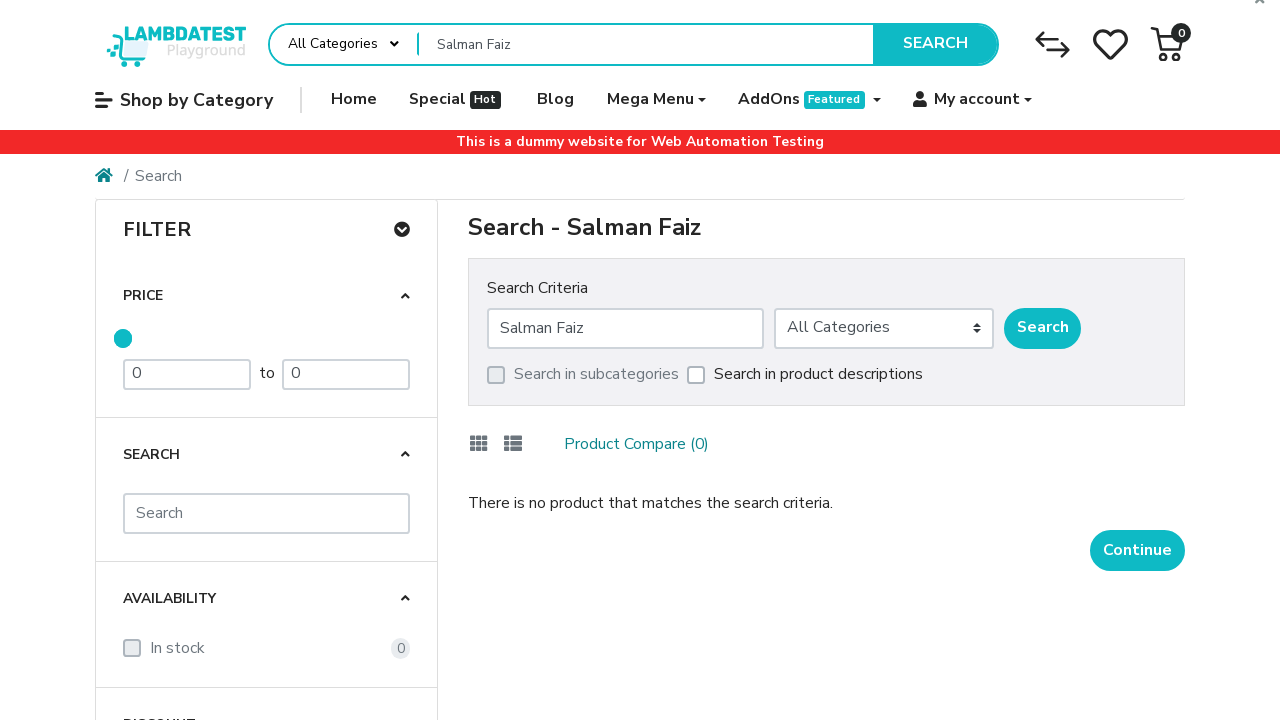

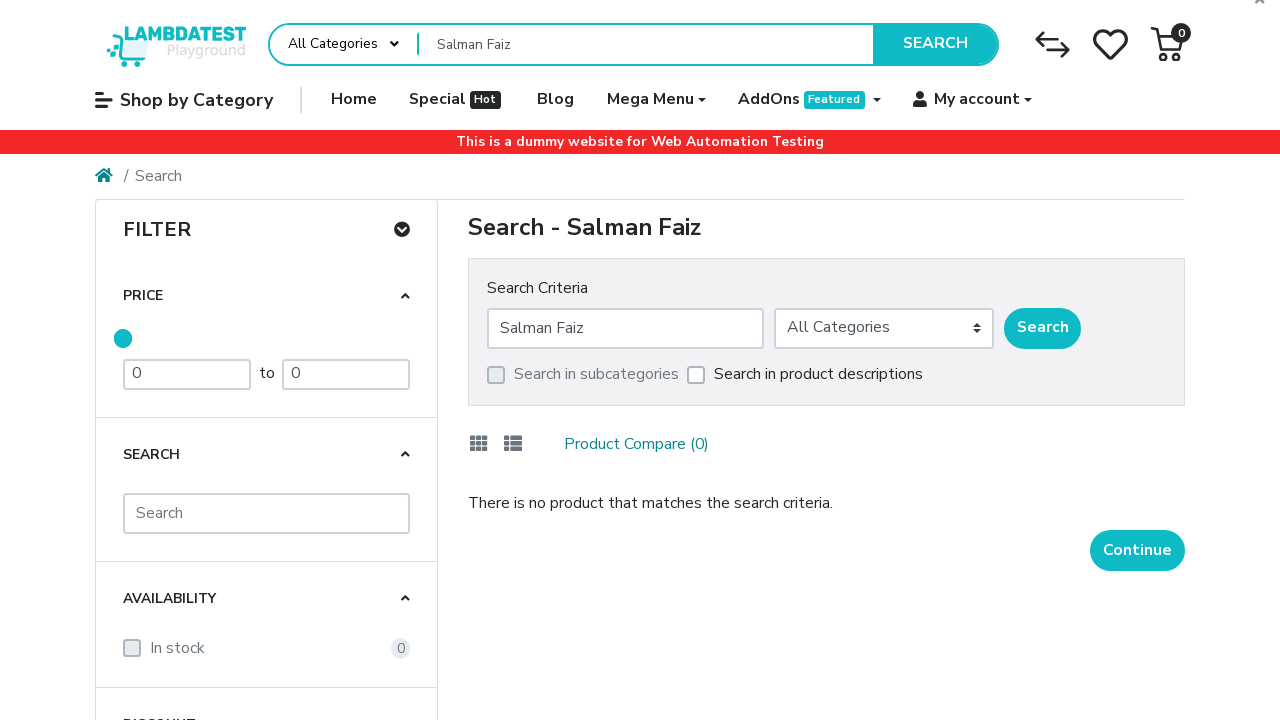